Tests autocomplete dropdown functionality by typing a partial country name, selecting from suggestions, and verifying the selection

Starting URL: https://rahulshettyacademy.com/dropdownsPractise/

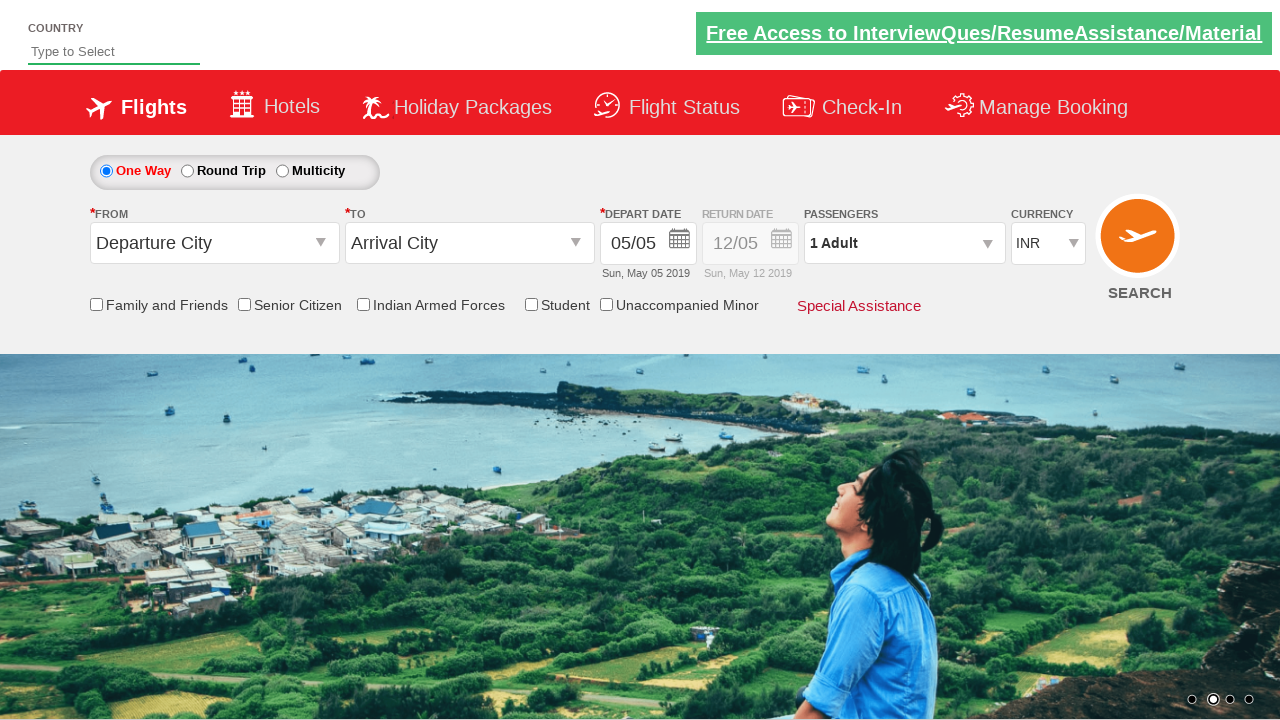

Filled autosuggest field with 'Eg' to trigger dropdown on #autosuggest
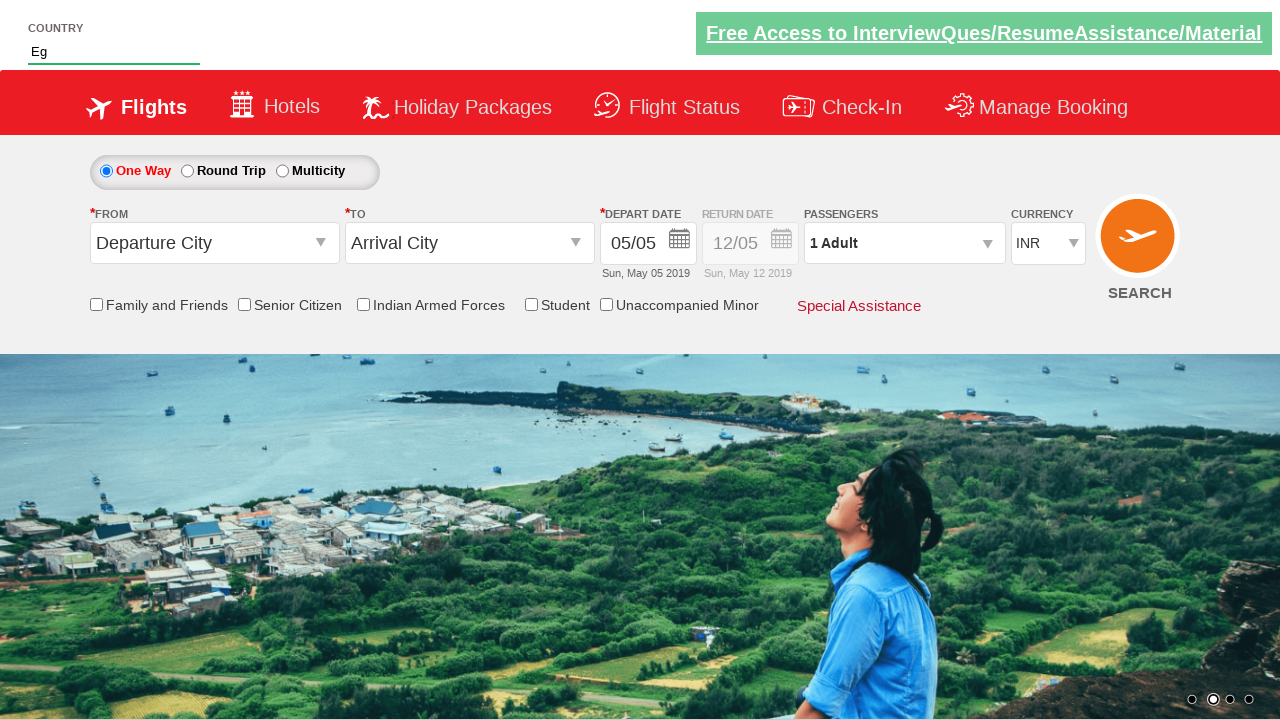

Autocomplete suggestions dropdown appeared
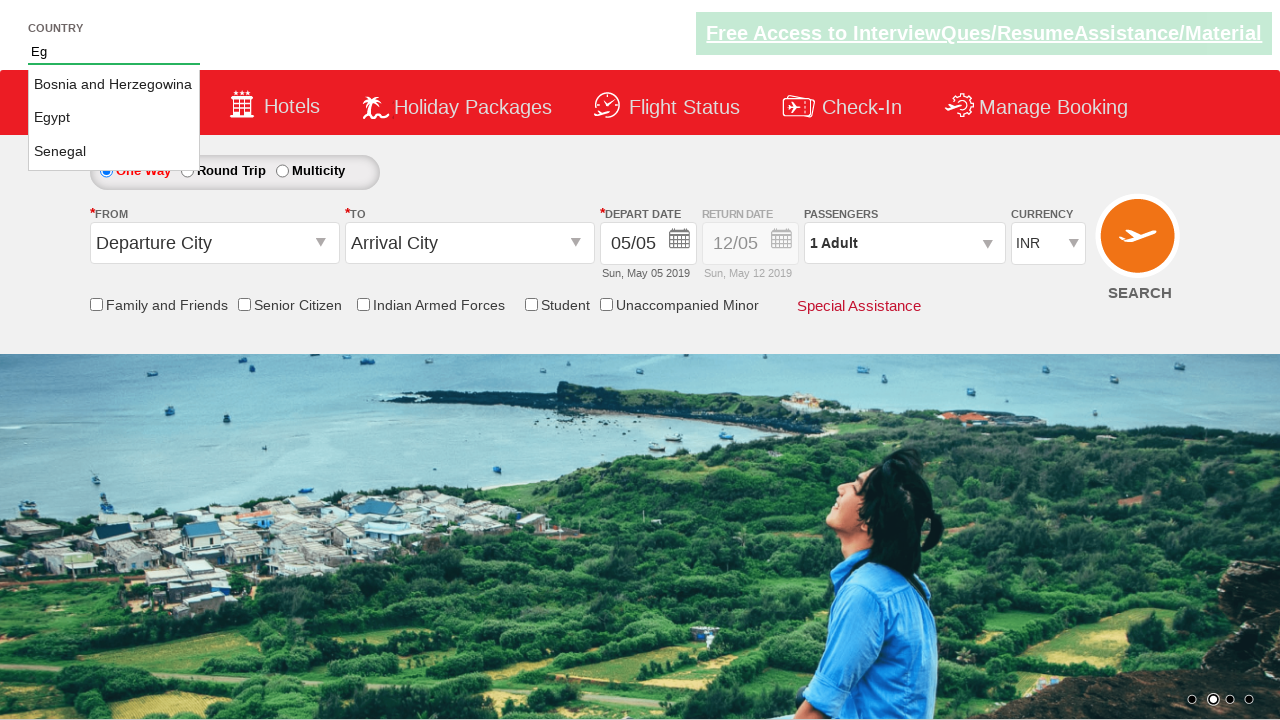

Selected 'Egypt' from autocomplete suggestions at (114, 118) on li.ui-menu-item a:text('Egypt')
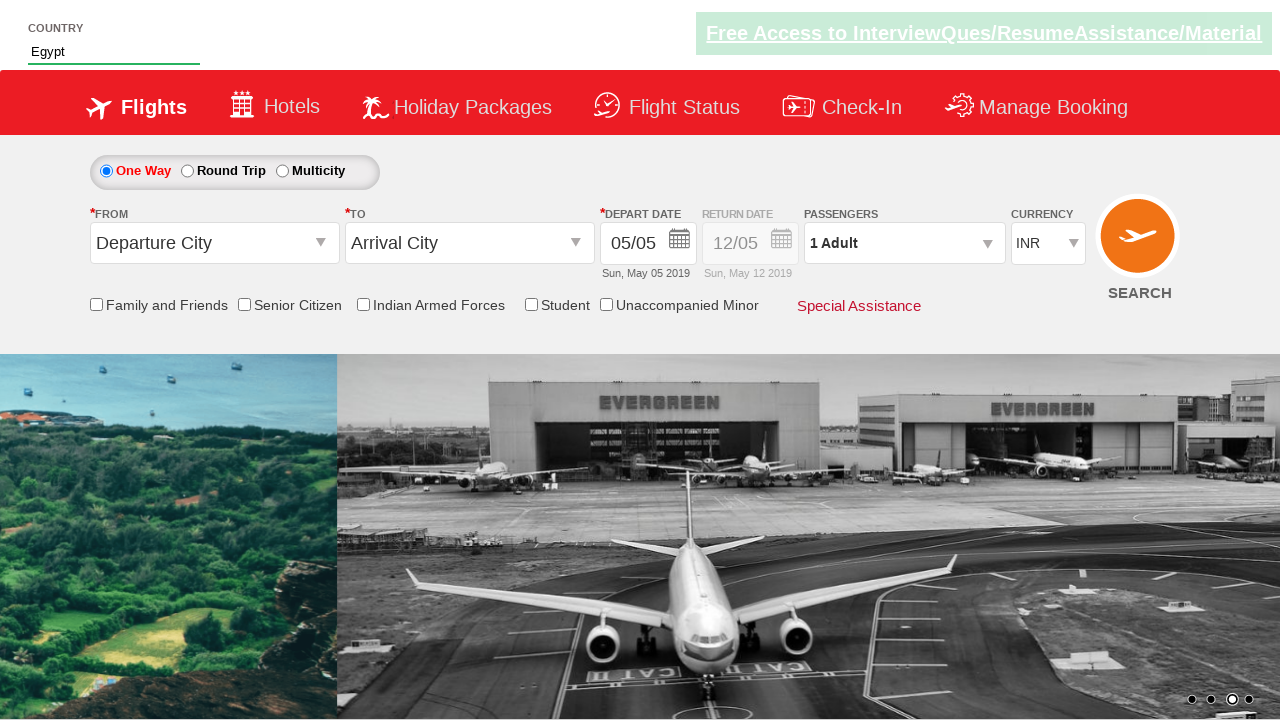

Verified that autosuggest field contains 'Egypt'
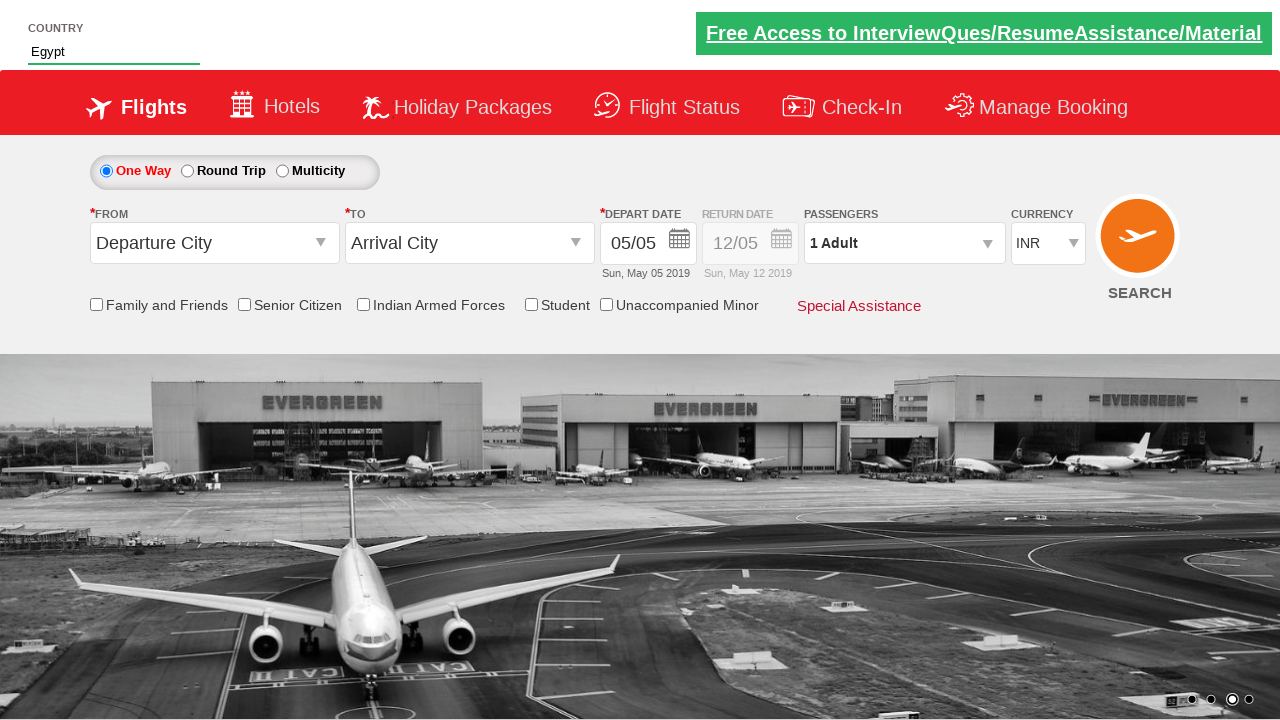

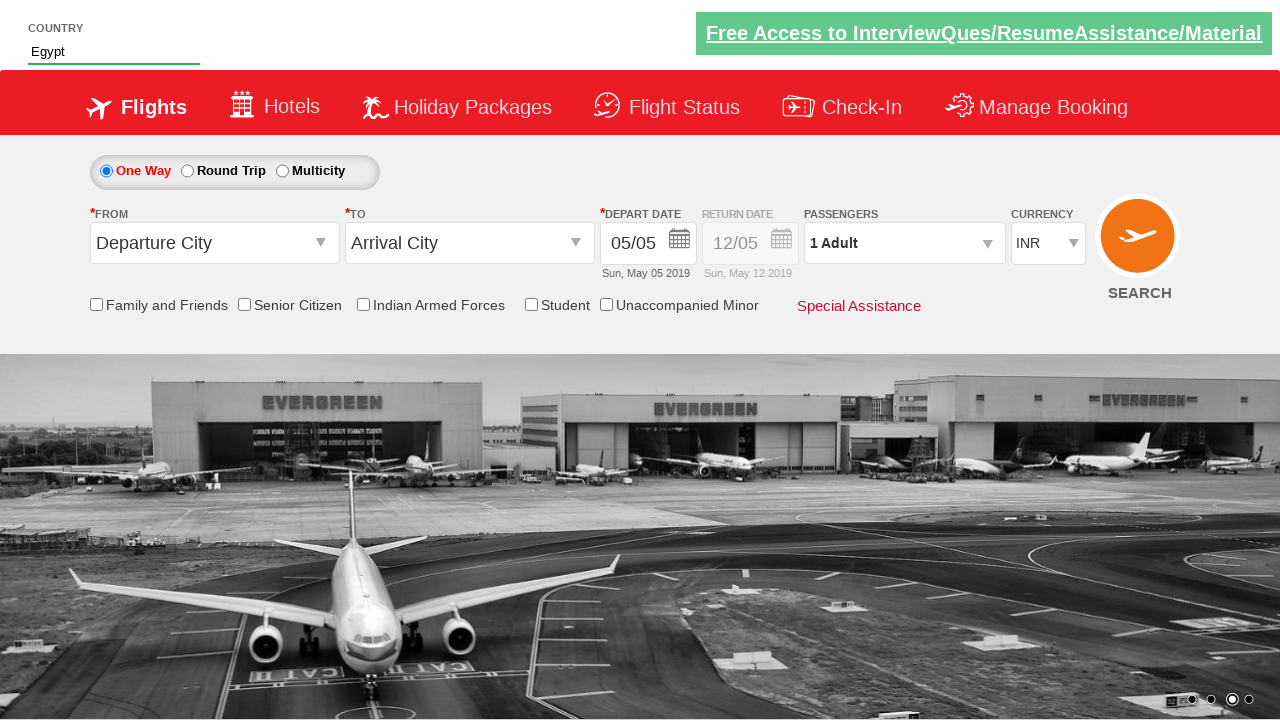